Opens USPS homepage and clicks on the "Send Mail & Packages" link, then verifies the page title

Starting URL: https://www.usps.com/

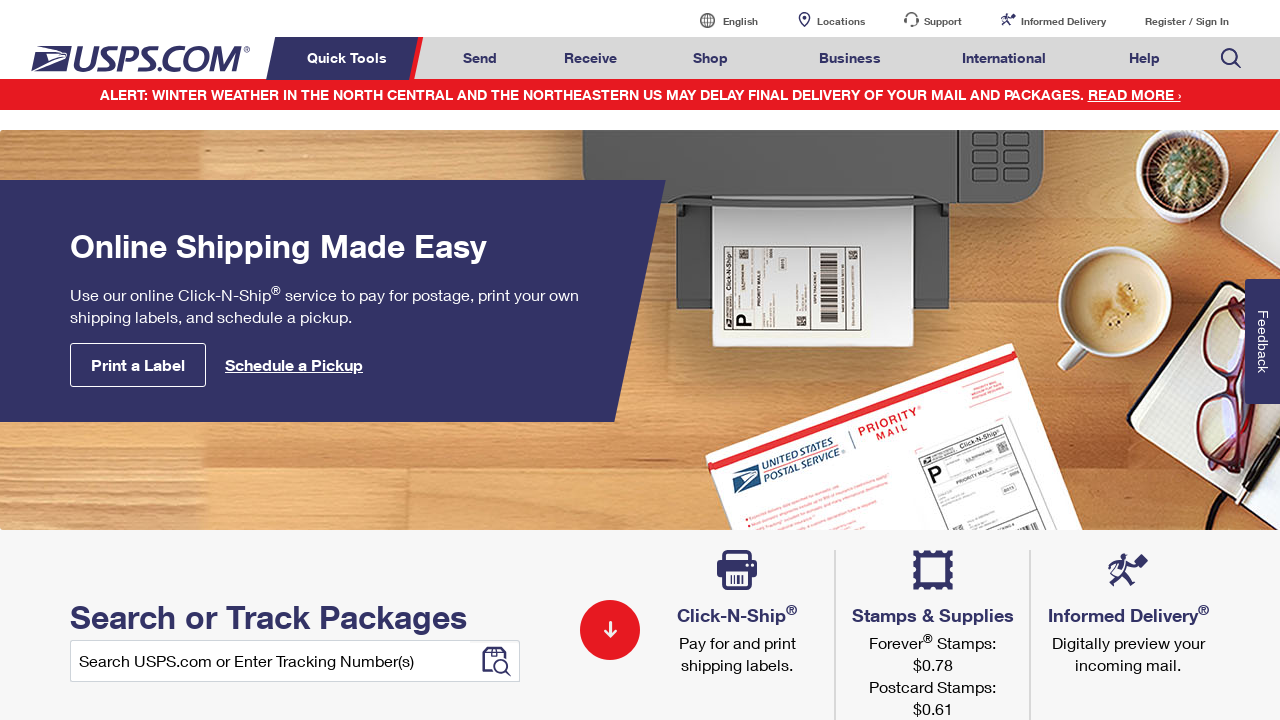

Navigated to USPS homepage
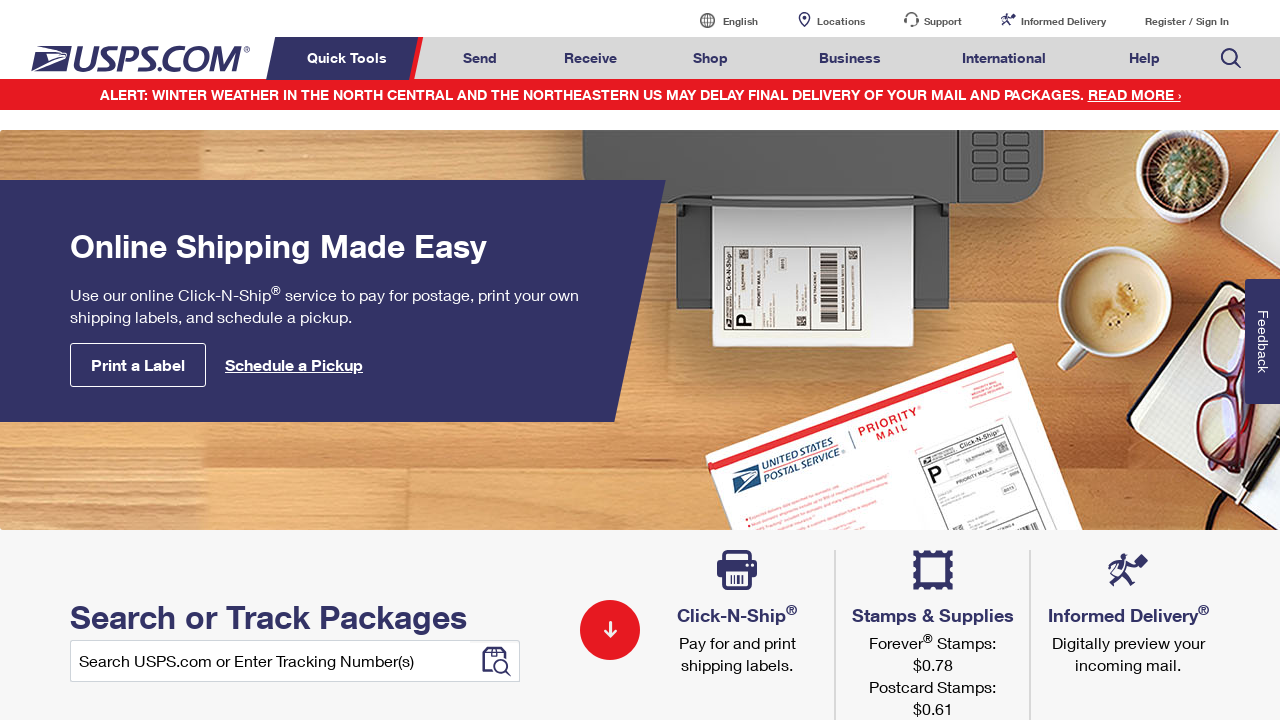

Clicked on 'Send Mail & Packages' link at (480, 58) on a#mail-ship-width
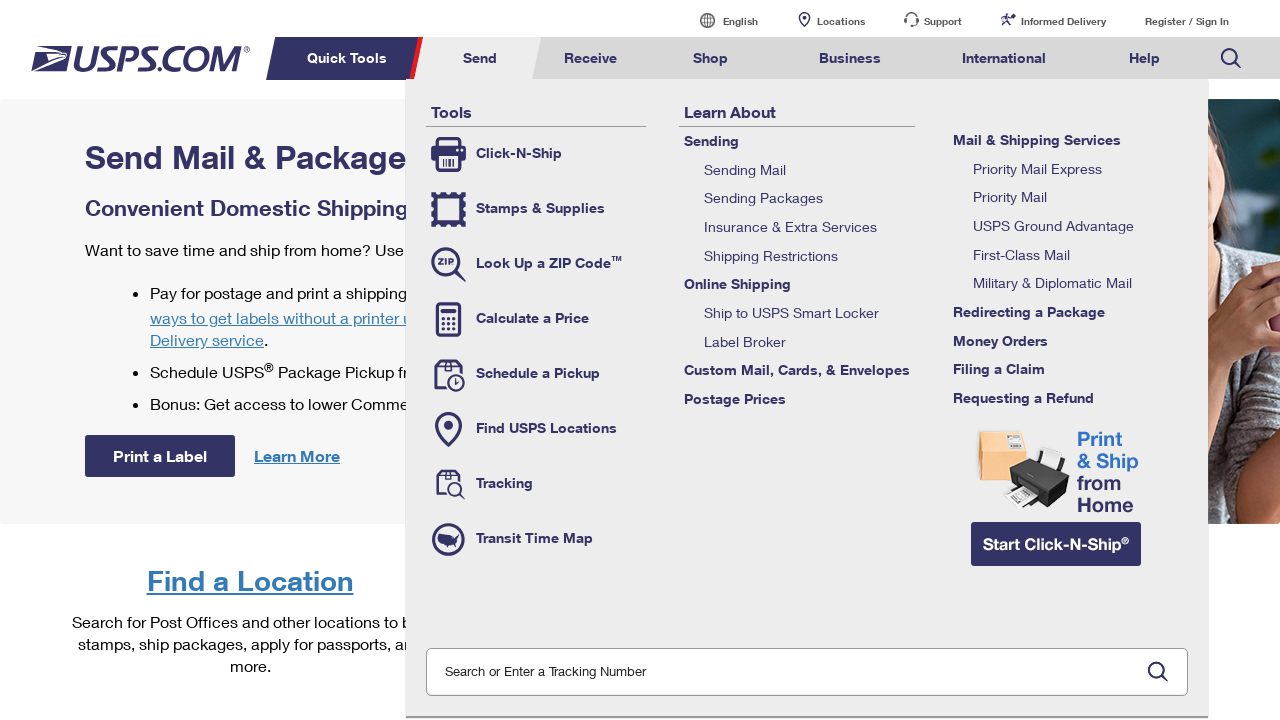

Verified page title is 'Send Mail & Packages | USPS'
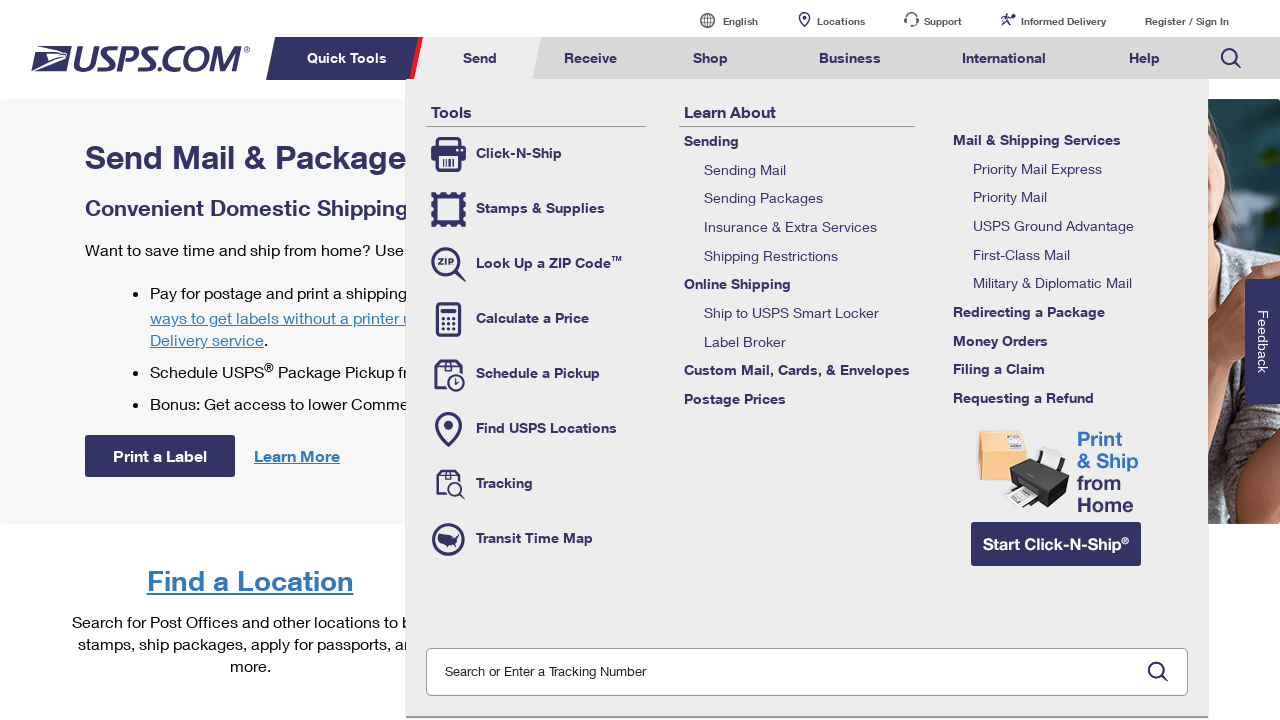

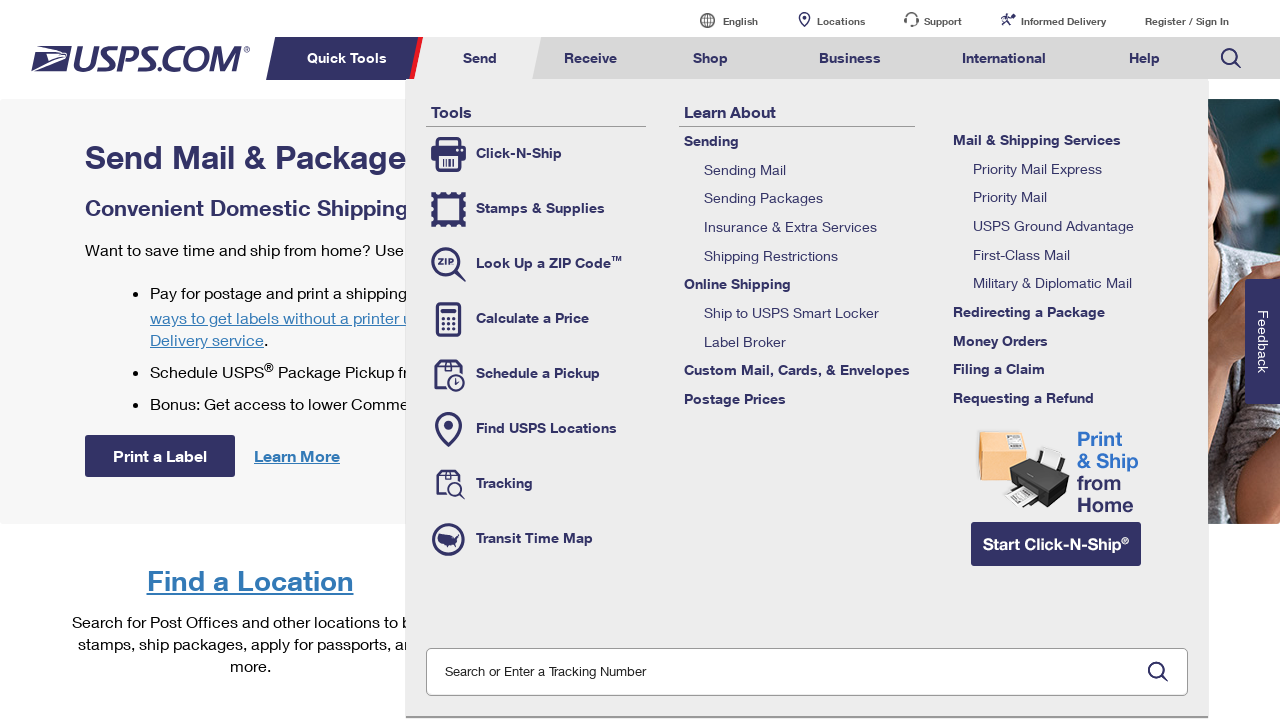